Tests dropdown selection functionality on a student registration form by scrolling to a birthday month dropdown and selecting a month value

Starting URL: https://www.automationtestinginsider.com/2019/08/student-registration-form.html

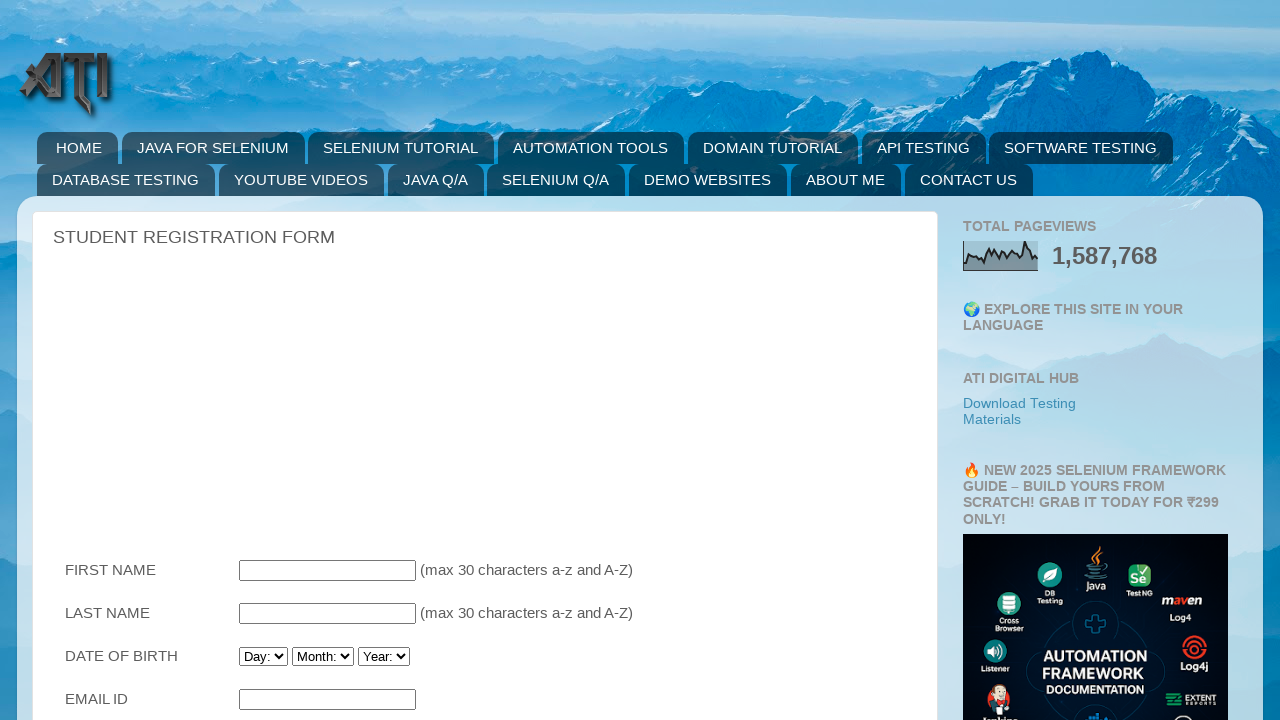

Scrolled to birthday month dropdown
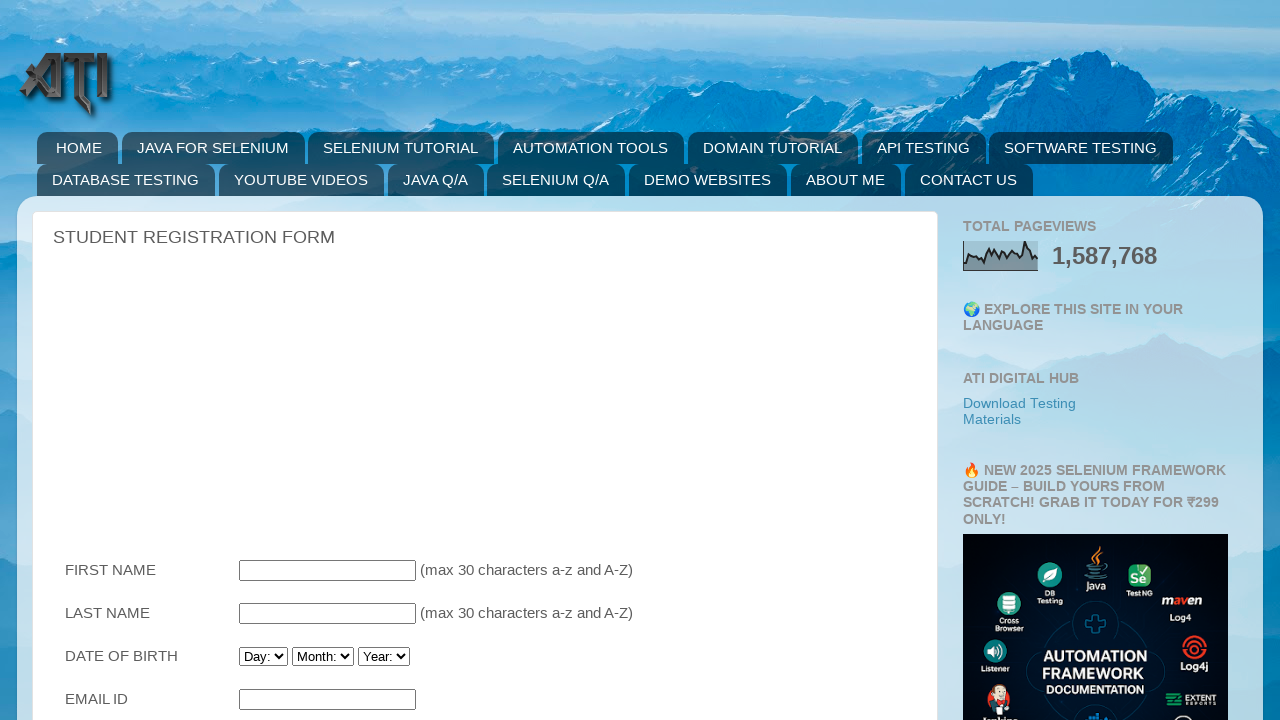

Selected 'October' from the birthday month dropdown on #Birthday_Month
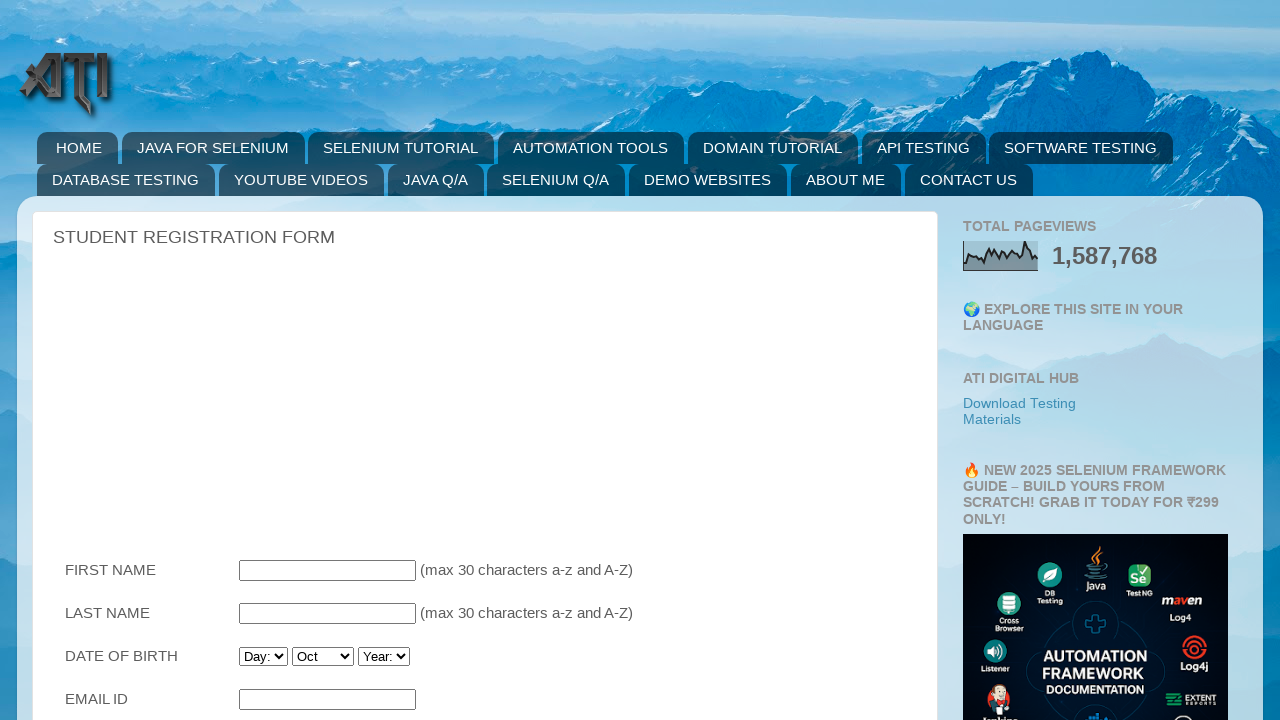

Waited for dropdown selection to complete
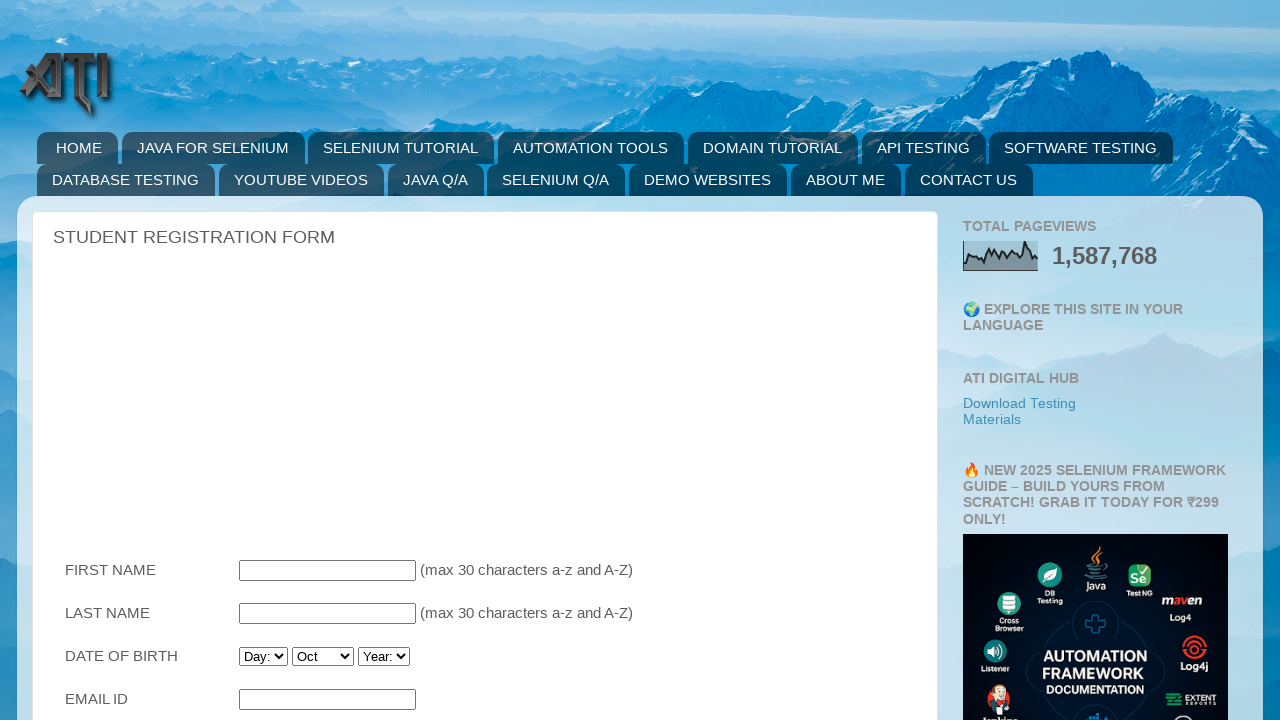

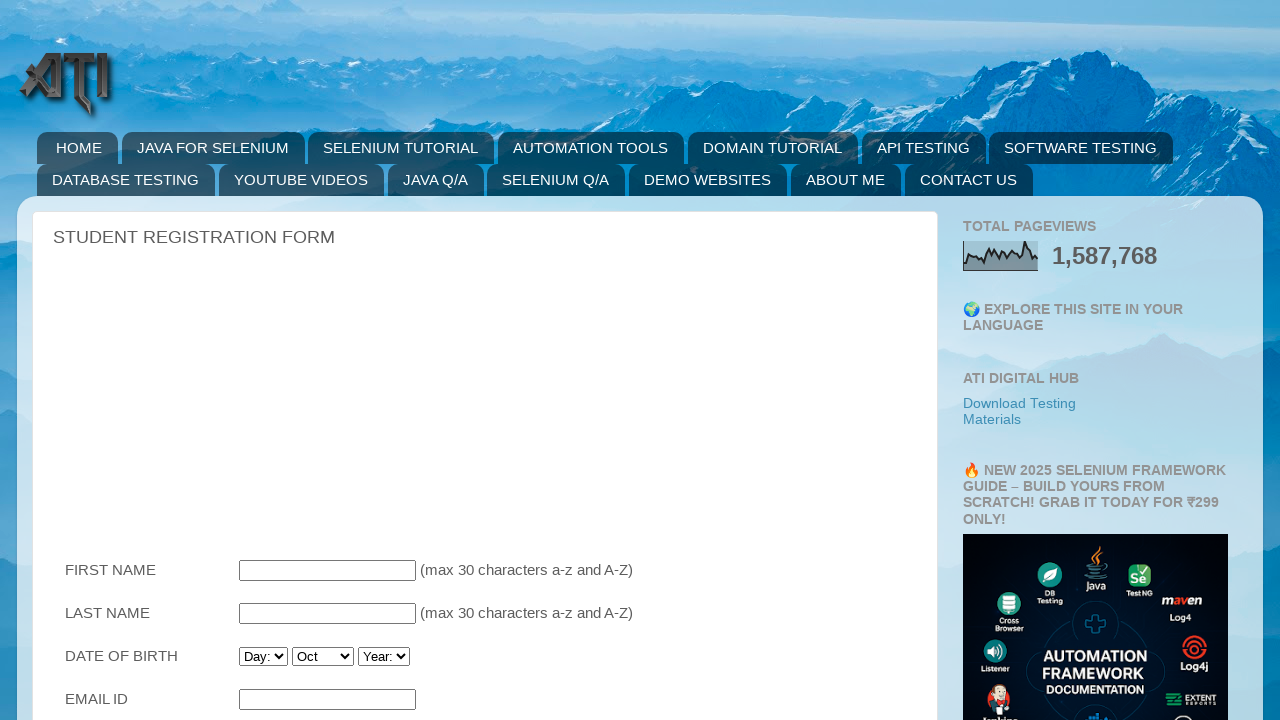